Tests drag and drop functionality by navigating to the Drag and Drop page and dragging element from column A to column B.

Starting URL: http://the-internet.herokuapp.com/

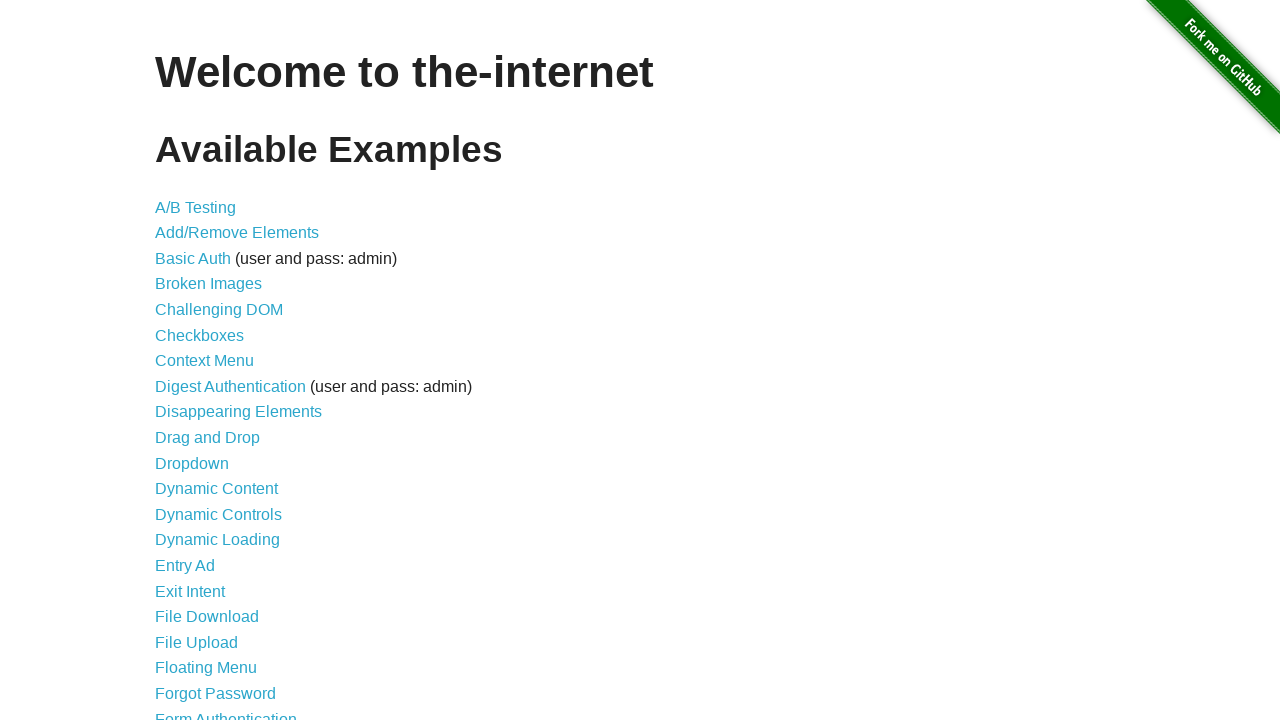

Clicked on 'Drag and Drop' link to navigate to the drag and drop page at (208, 438) on text=Drag and Drop
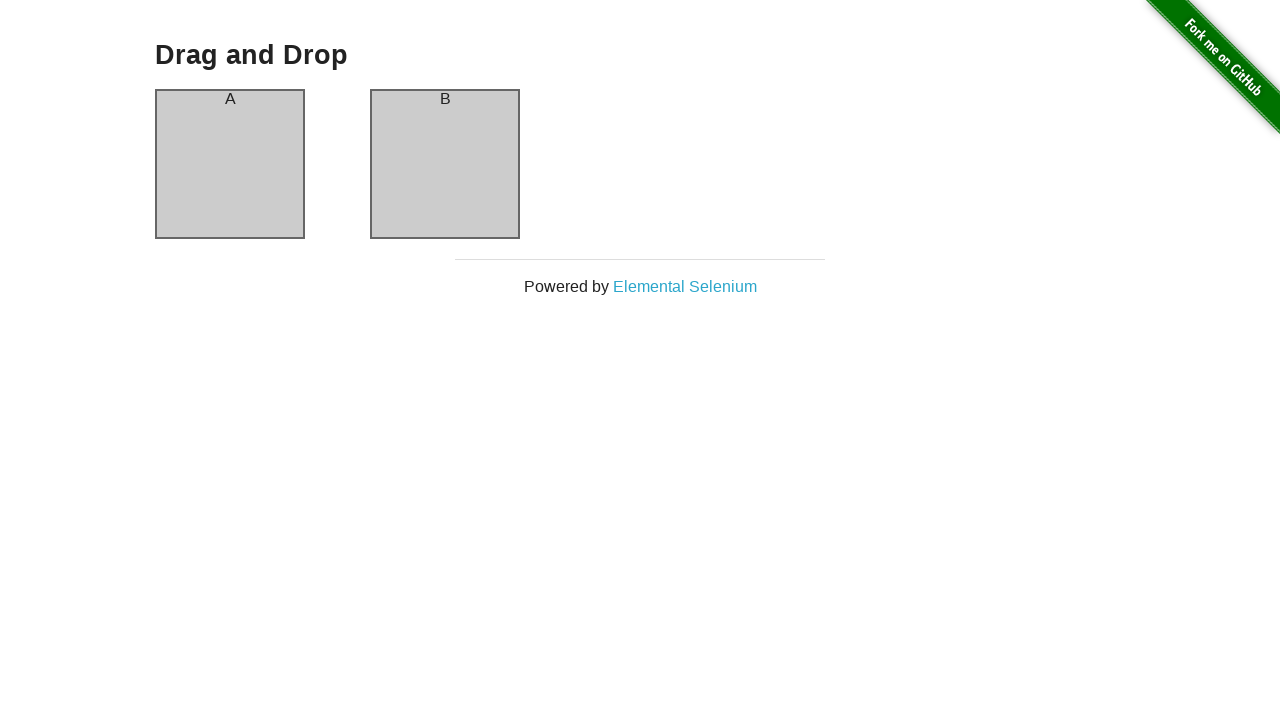

Column A element is visible and ready
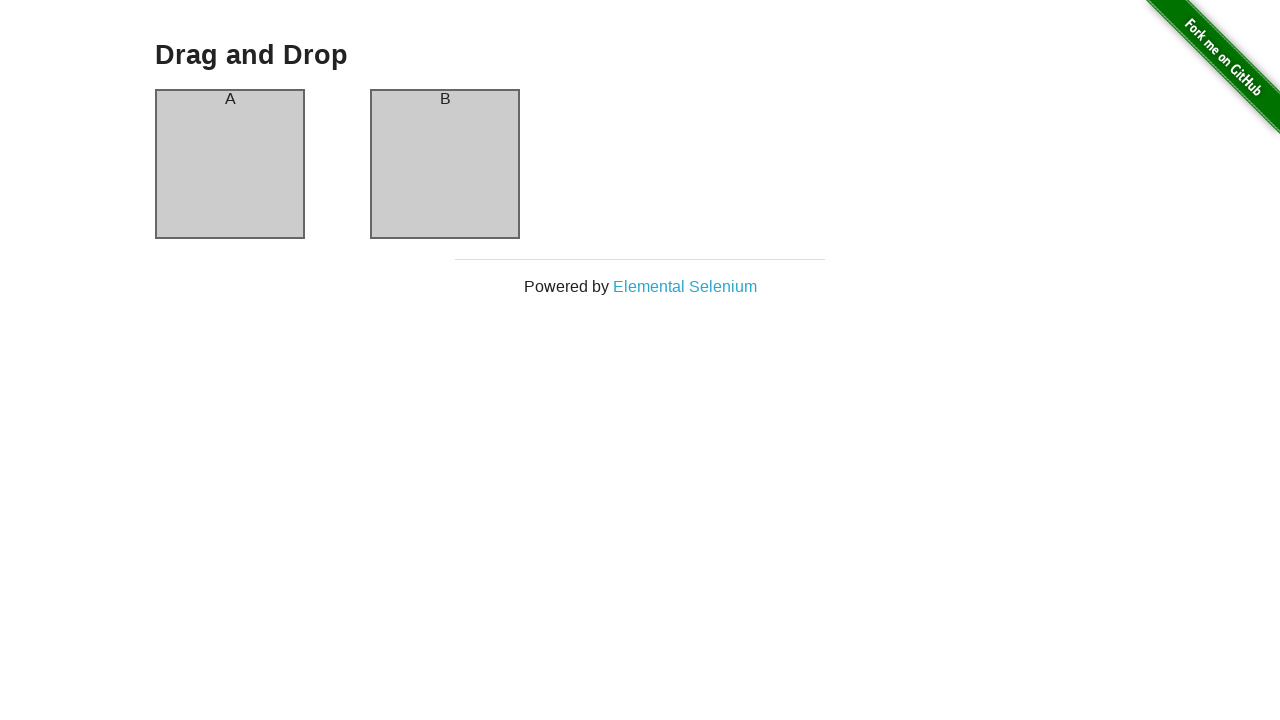

Column B element is visible and ready
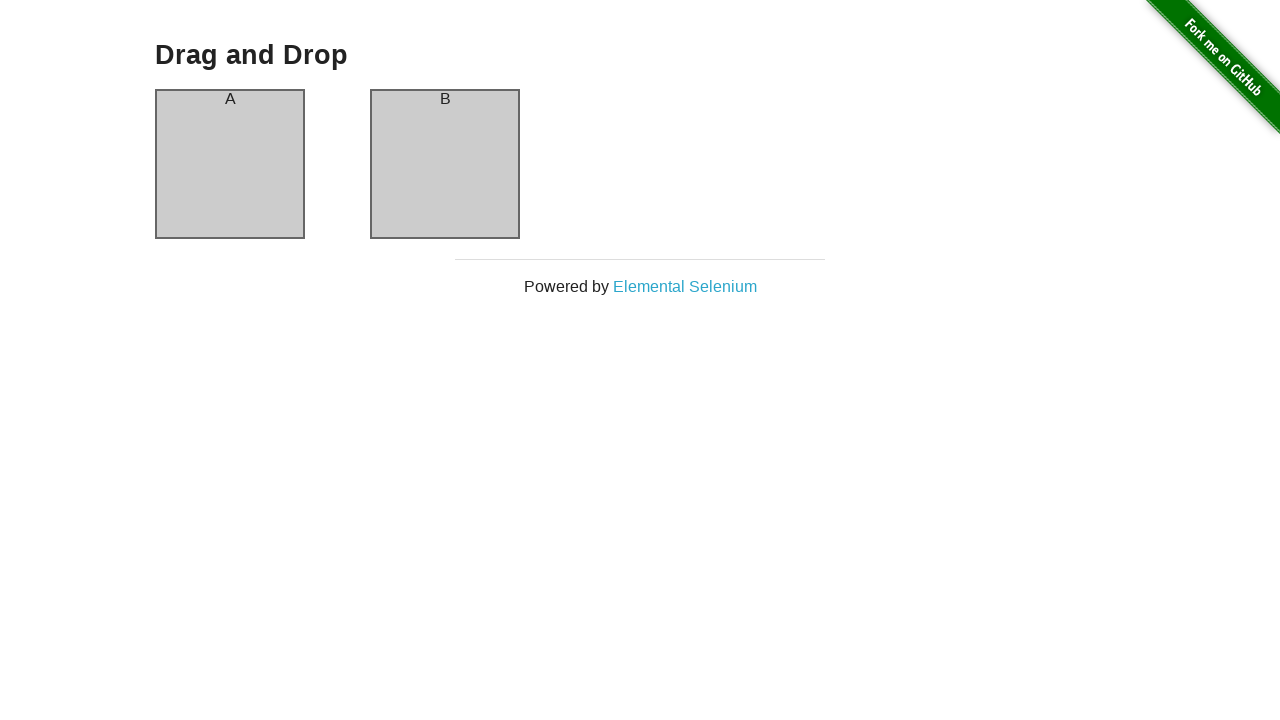

Dragged element from column A to column B at (445, 164)
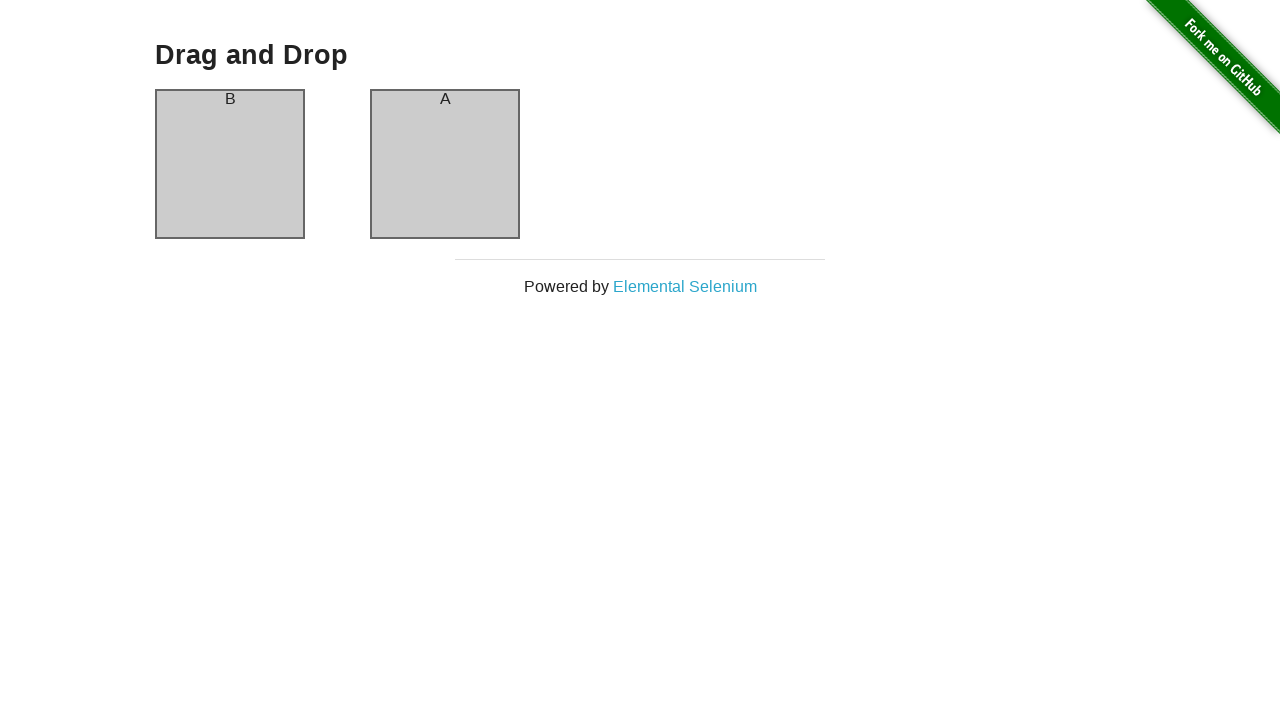

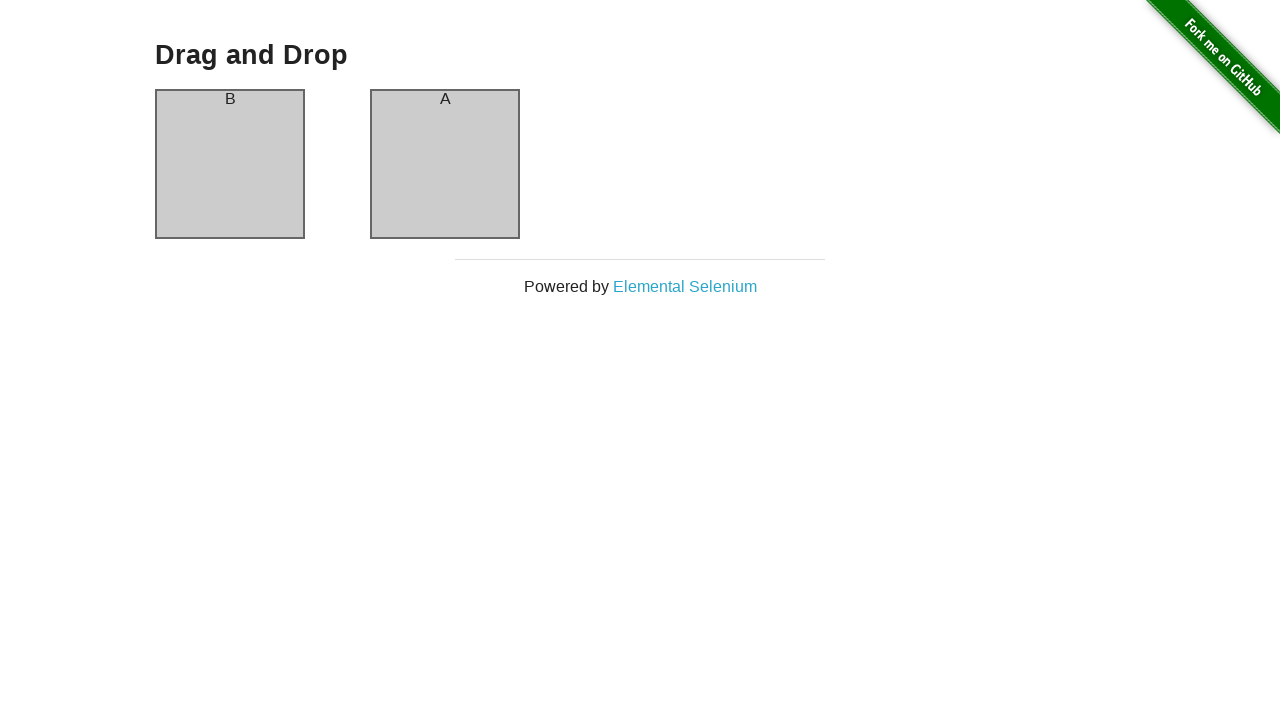